Tests keyboard actions on a text comparison website by entering text in the first field, selecting all, copying it, tabbing to the second field, and pasting the content

Starting URL: https://text-compare.com/

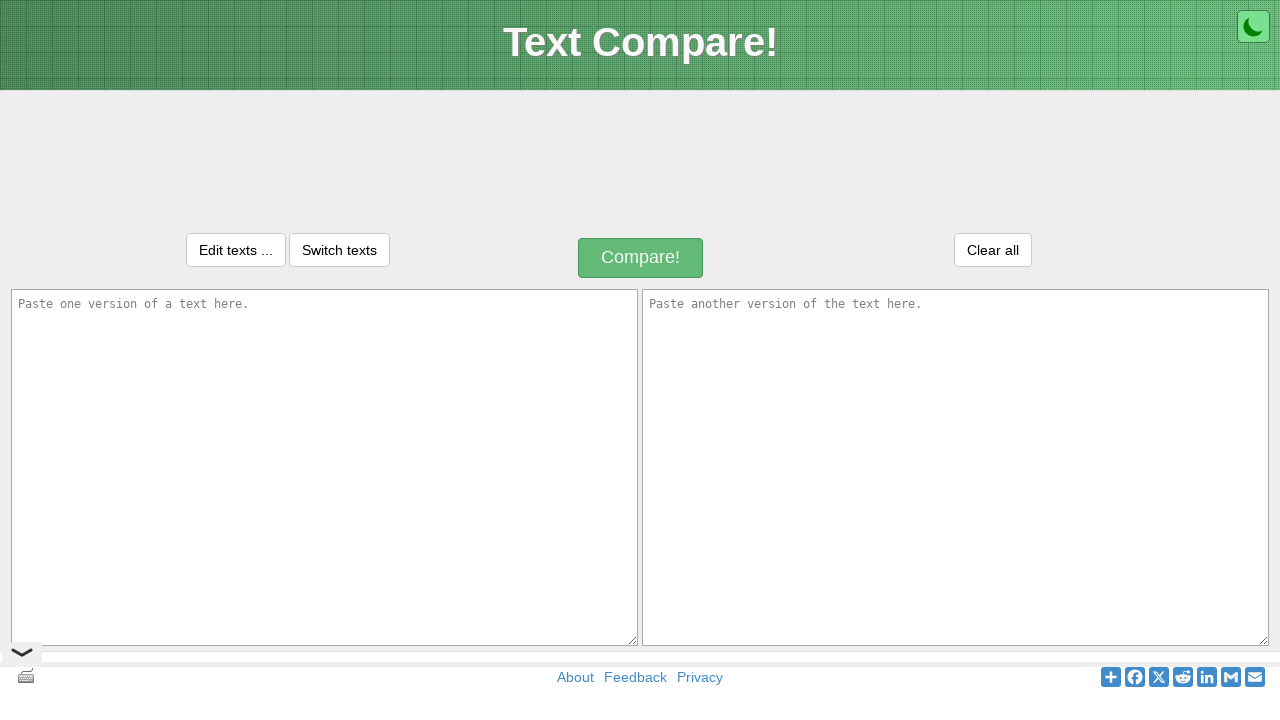

Scrolled Compare button into view
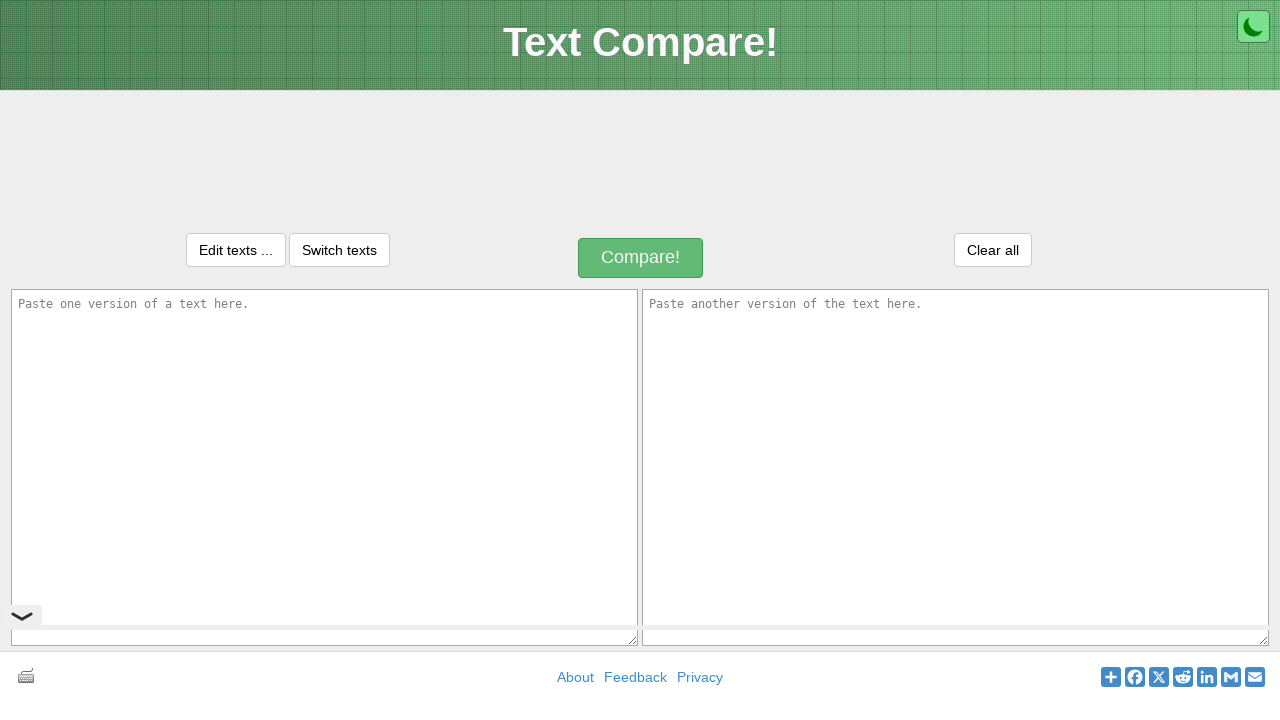

Filled first text field with sample Lorem ipsum text on #inputText1
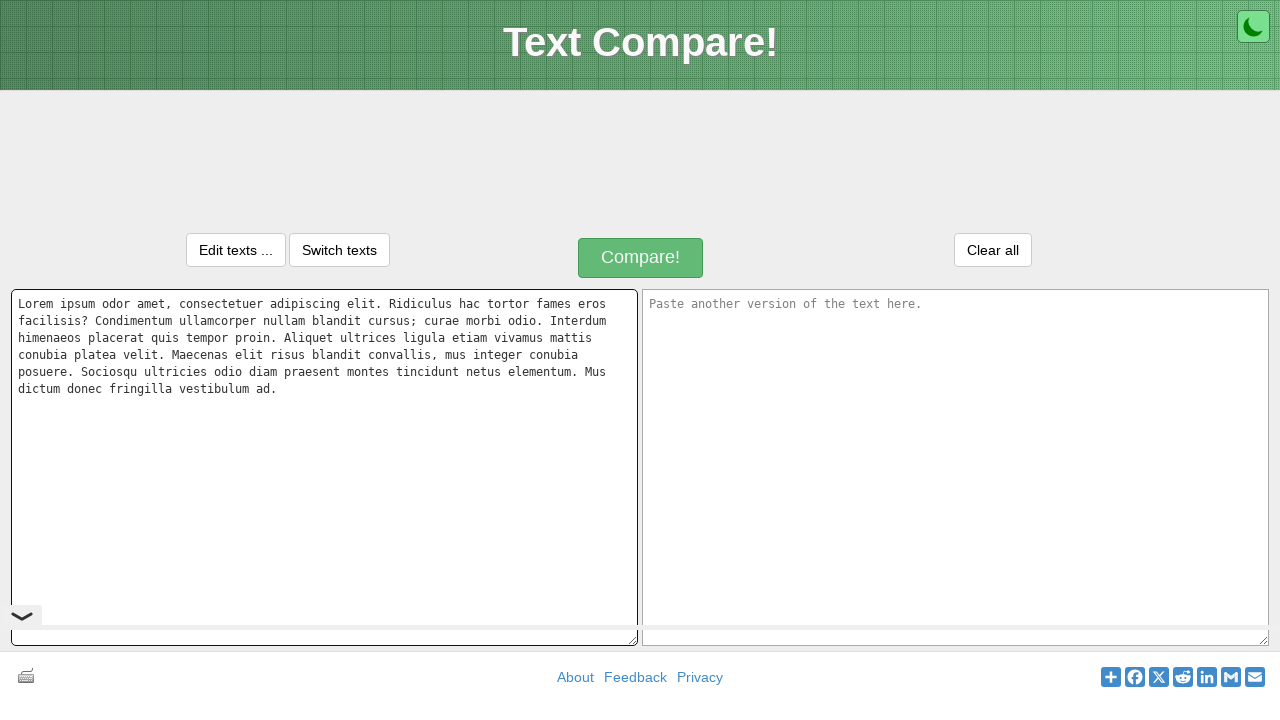

Selected all text in first field using Ctrl+A
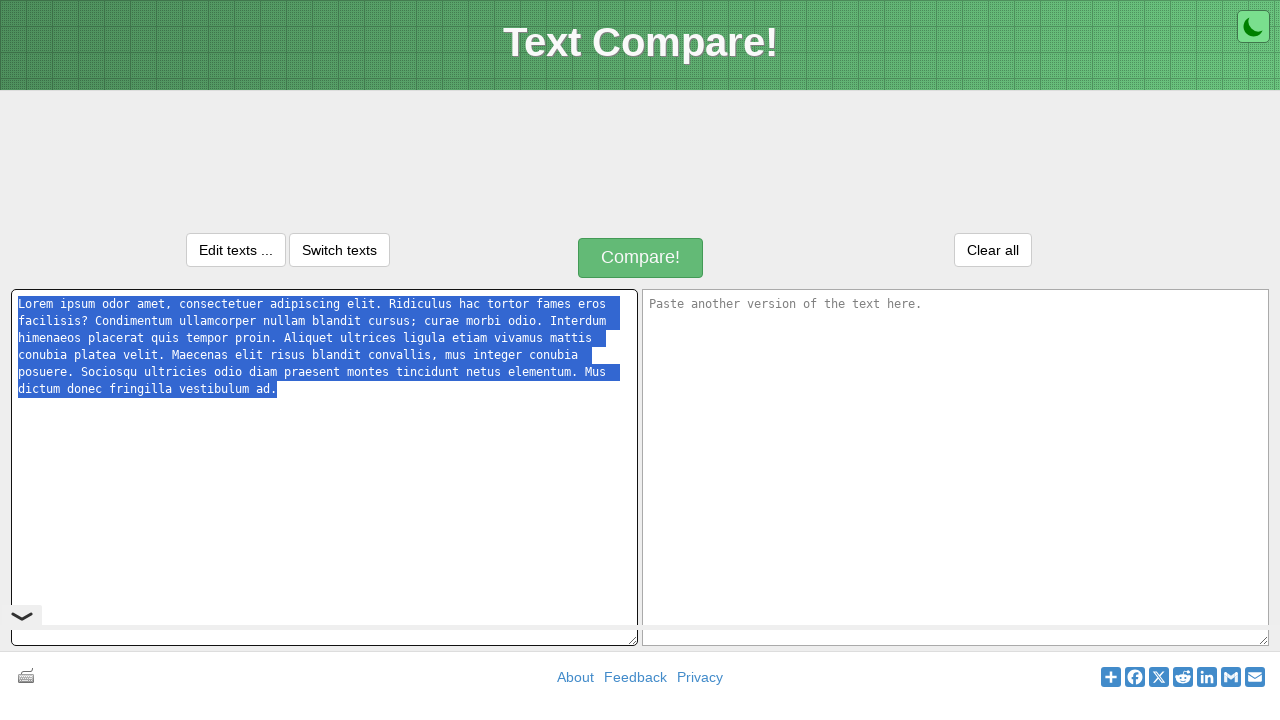

Copied selected text using Ctrl+C
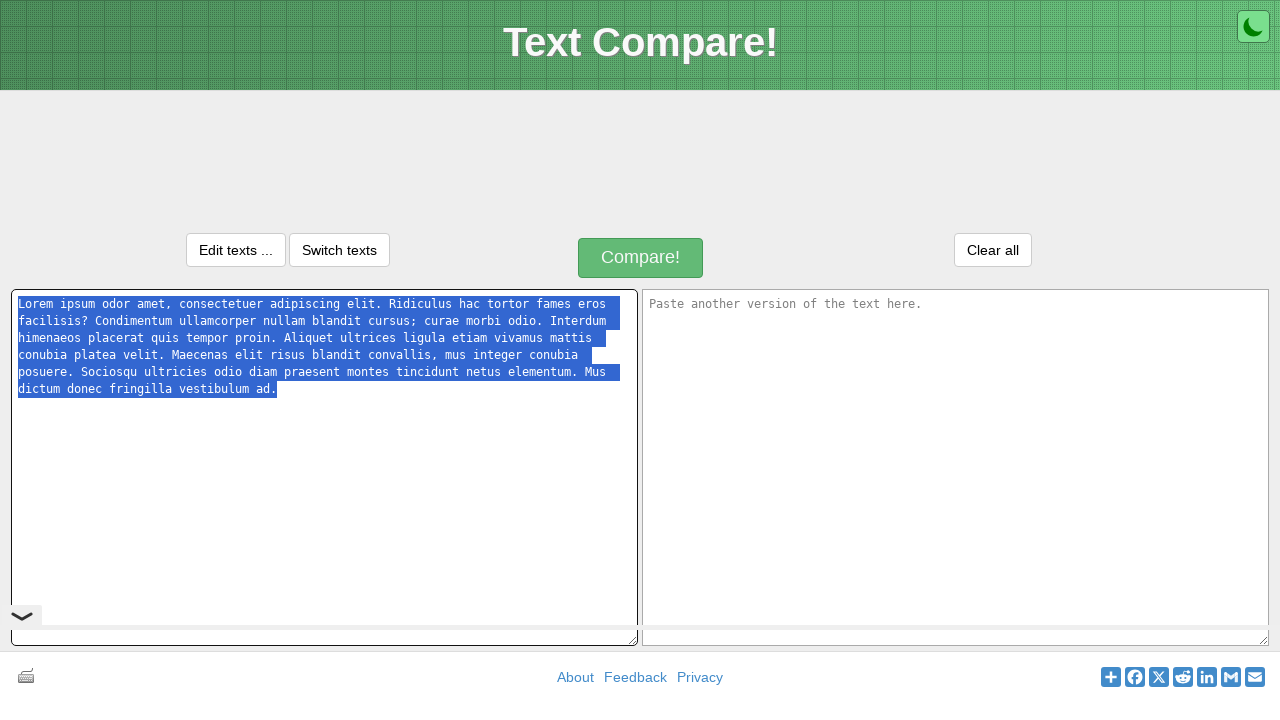

Tabbed to second text field
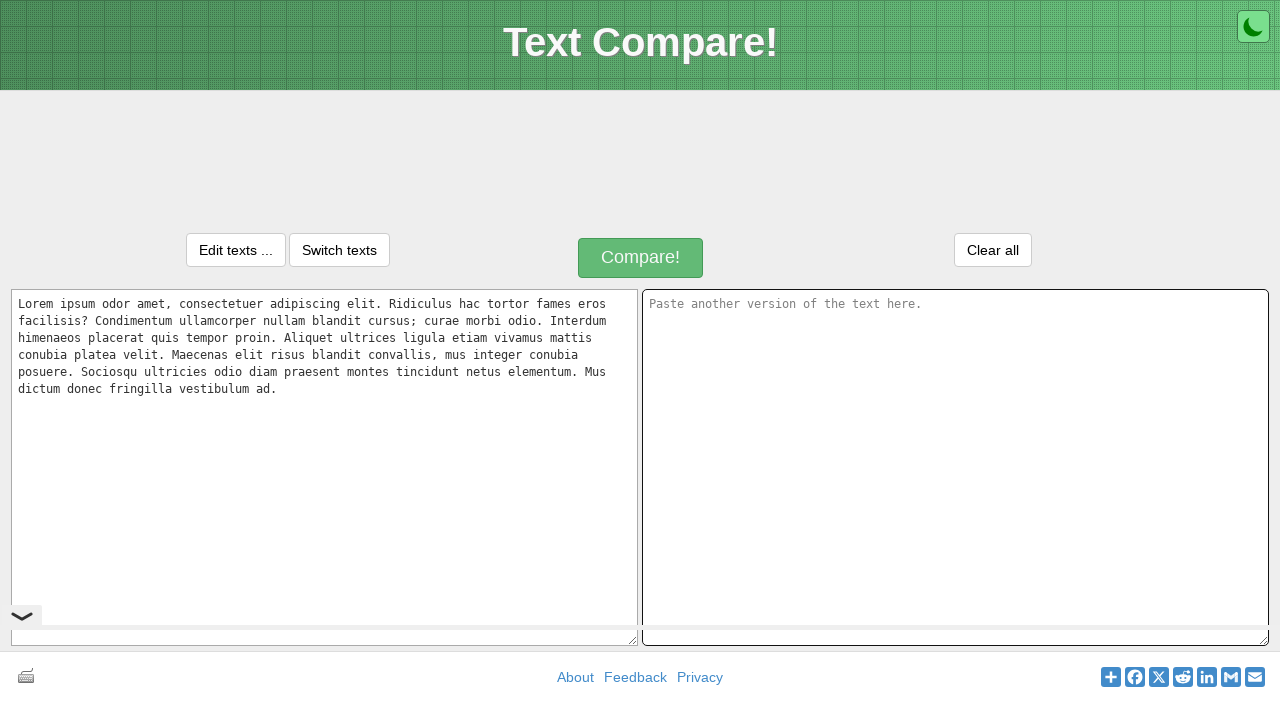

Pasted copied text into second field using Ctrl+V
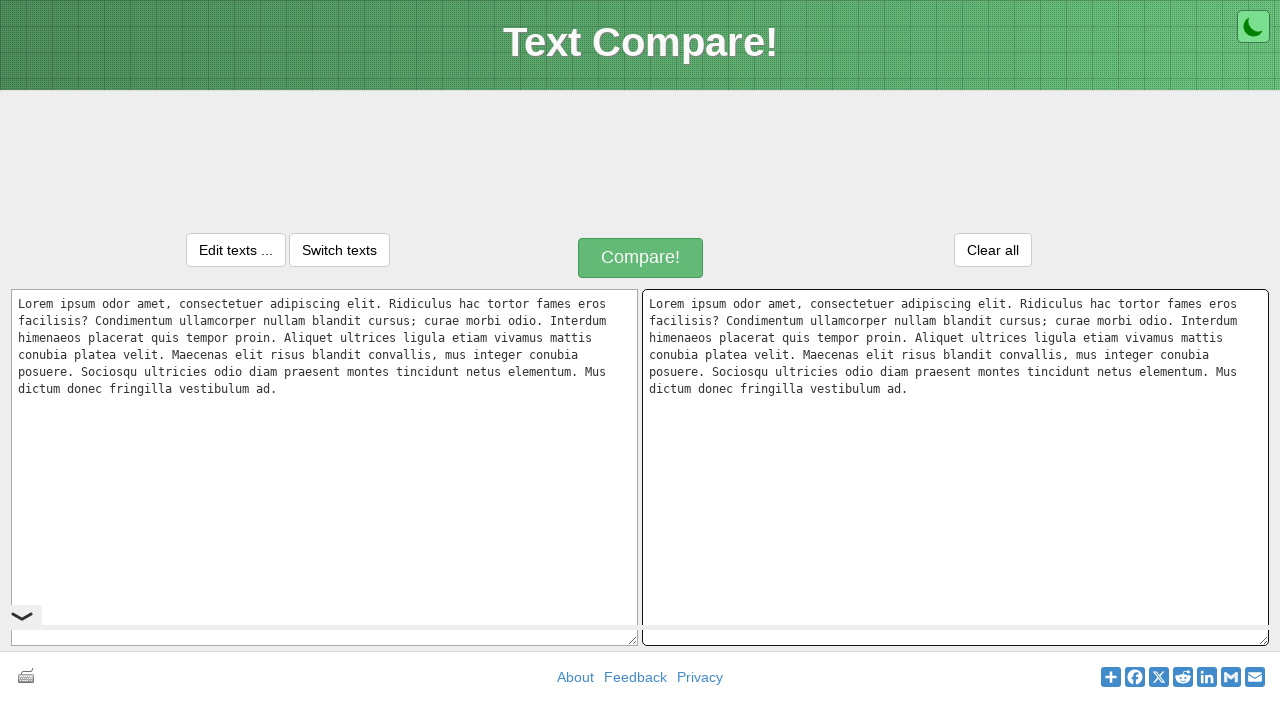

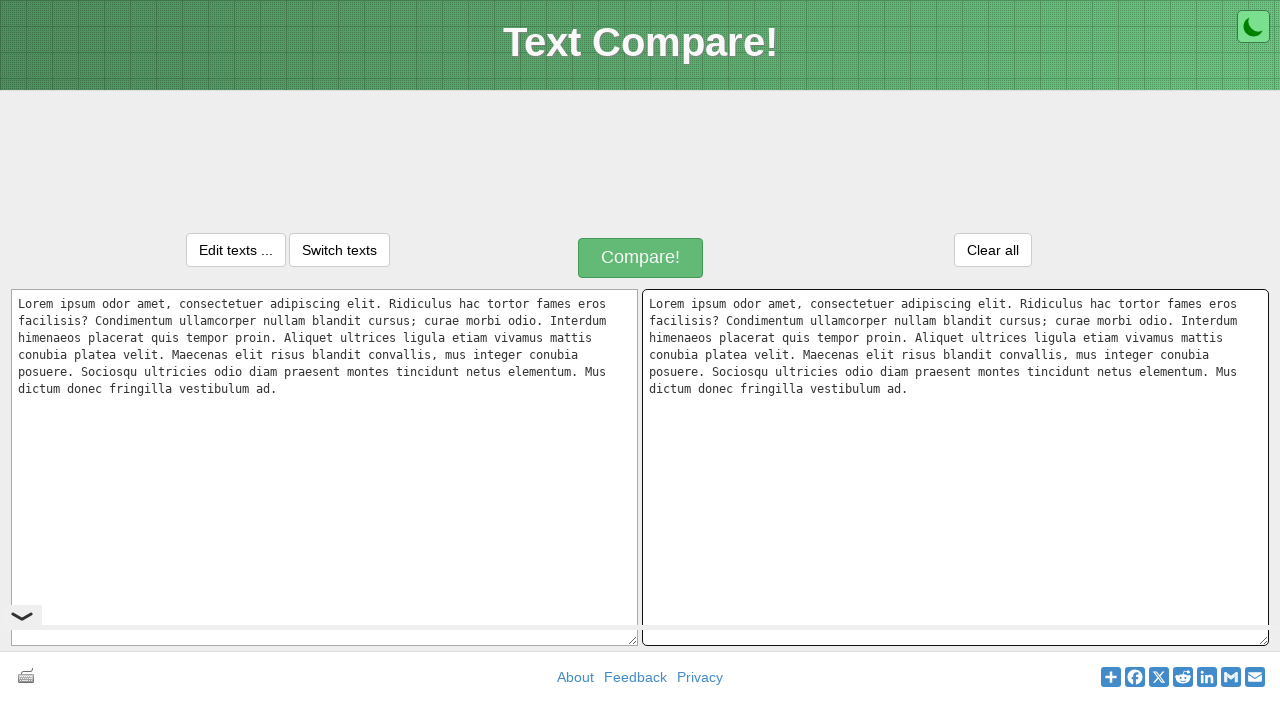